Simple test that navigates to the OTUS (online education platform) homepage and verifies the page loads successfully.

Starting URL: https://www.otus.ru/

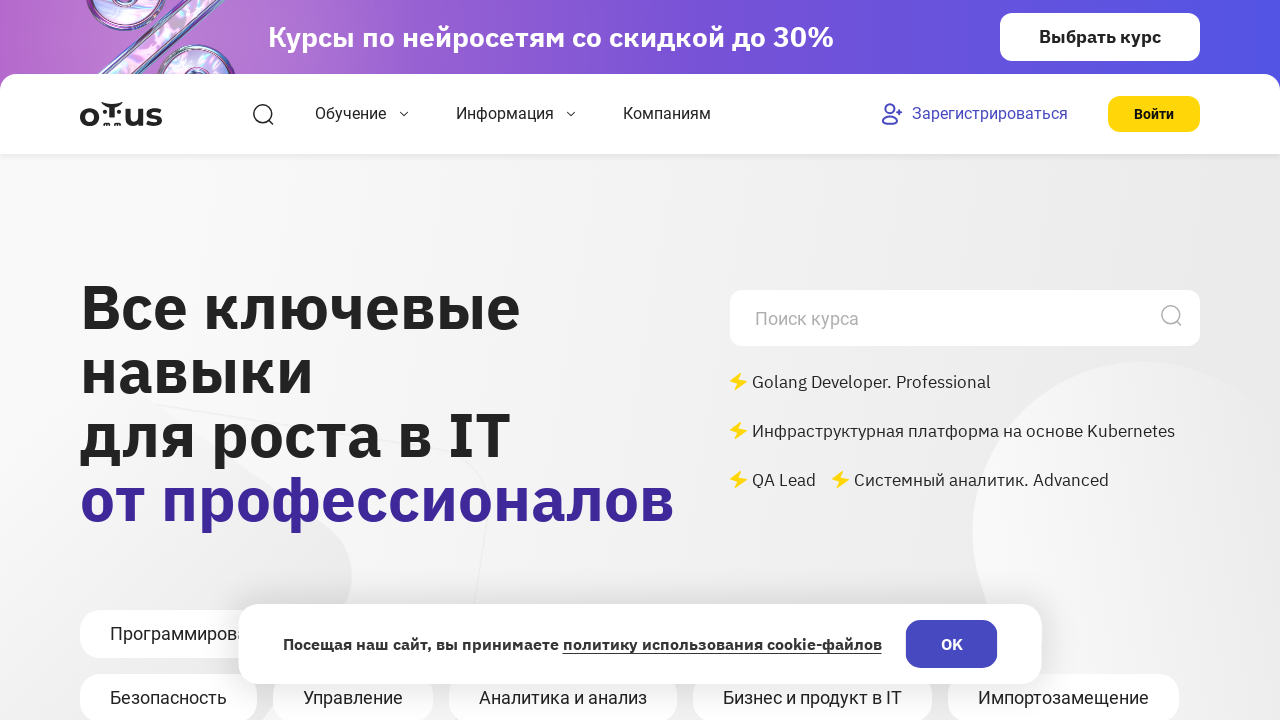

Navigated to OTUS homepage
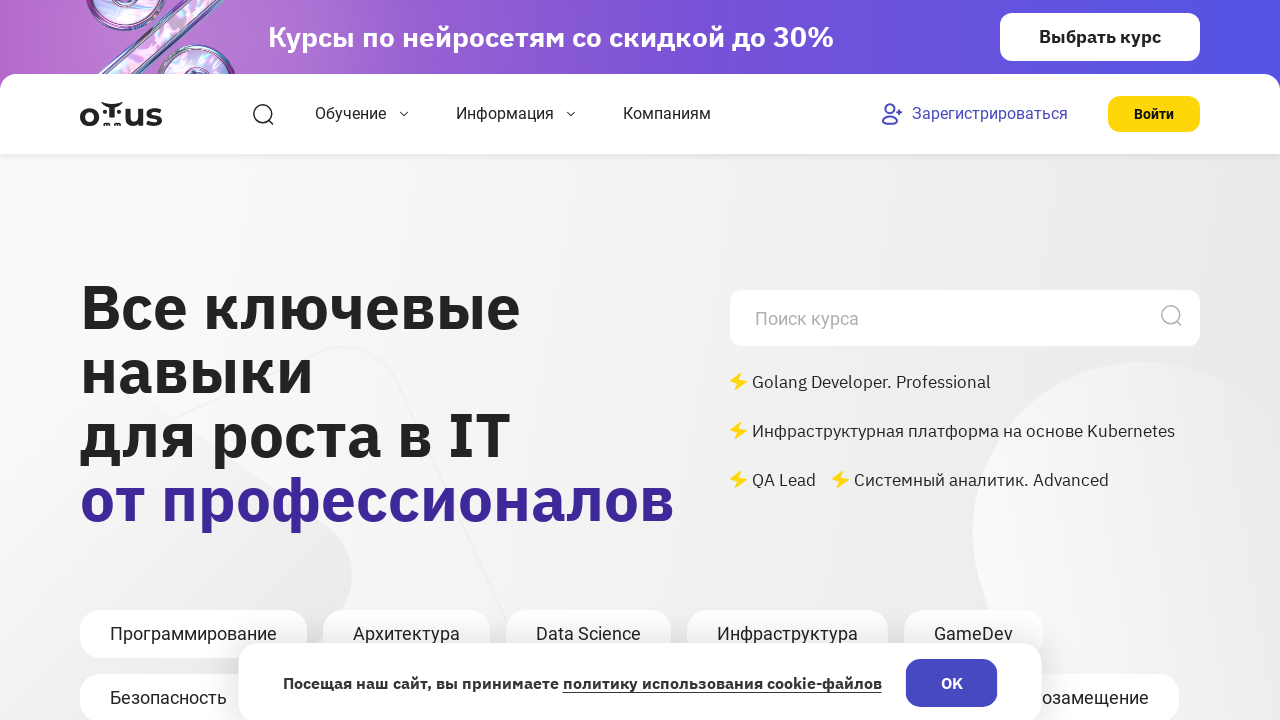

Page DOM content loaded successfully
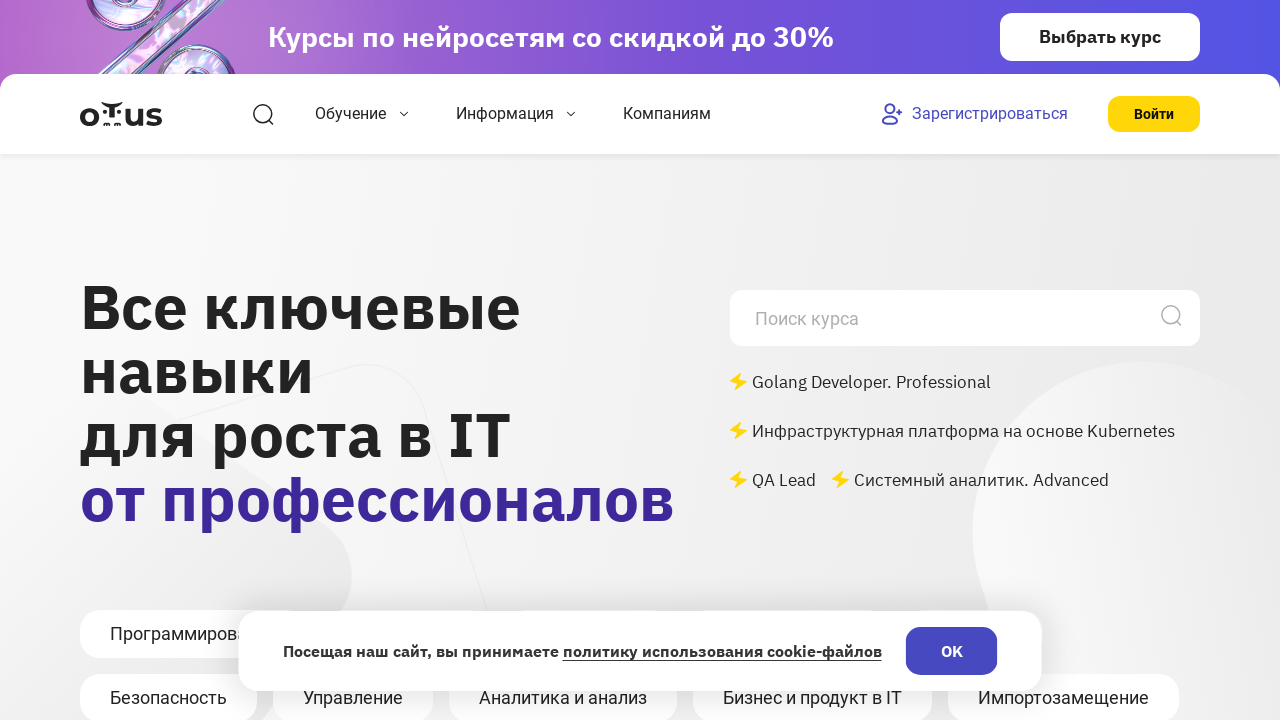

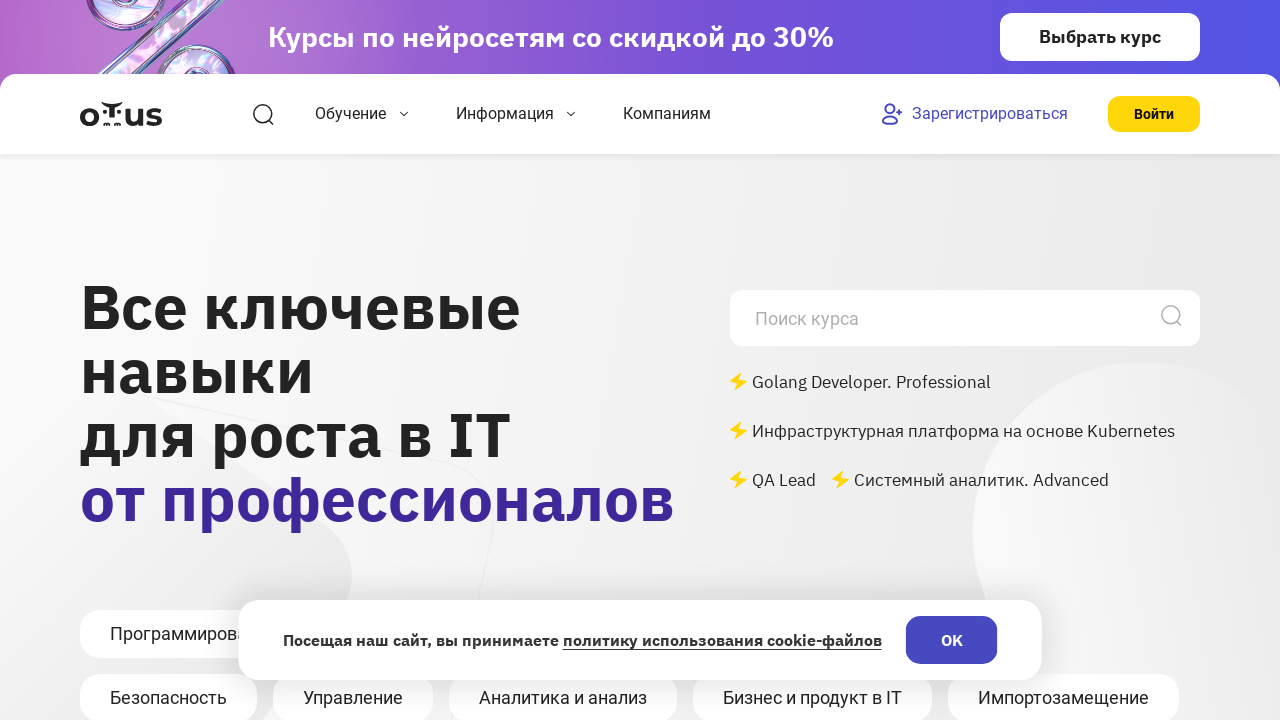